Opens a demo e-commerce site, then opens a new browser window and navigates to OpenCart website to test multi-window handling

Starting URL: https://demo.nopcommerce.com/

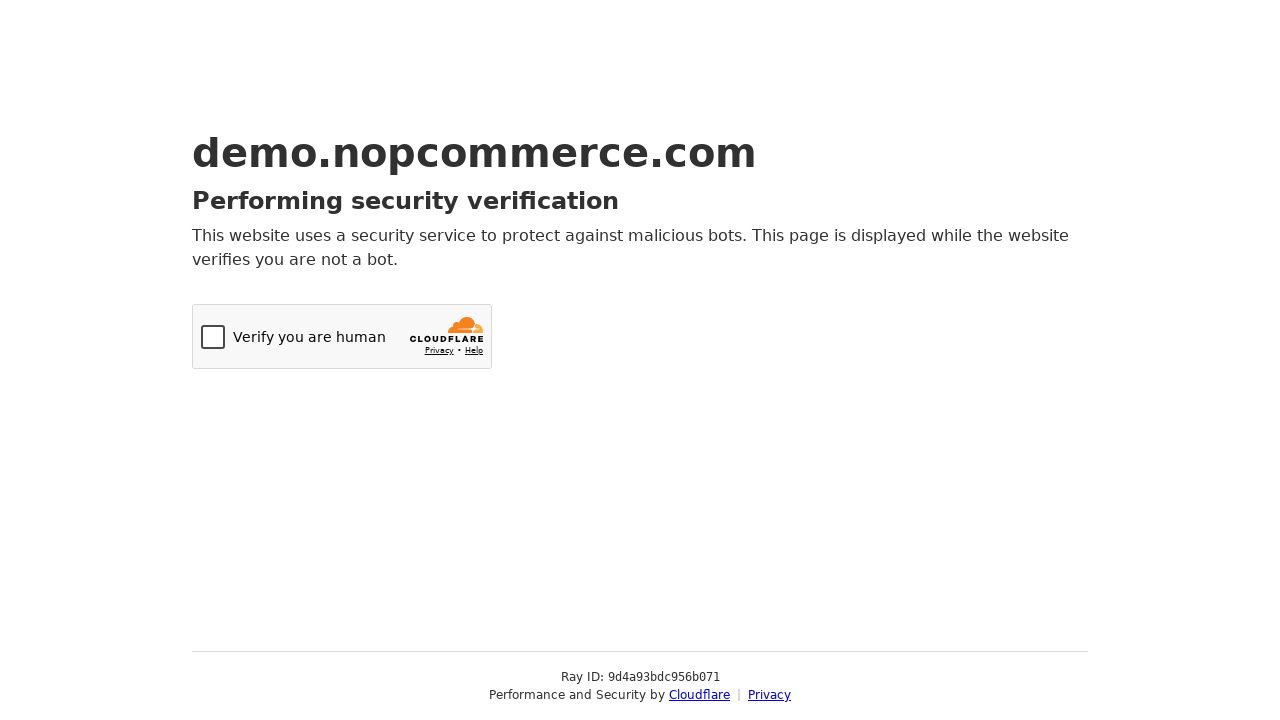

Initial nopCommerce demo page loaded (domcontentloaded)
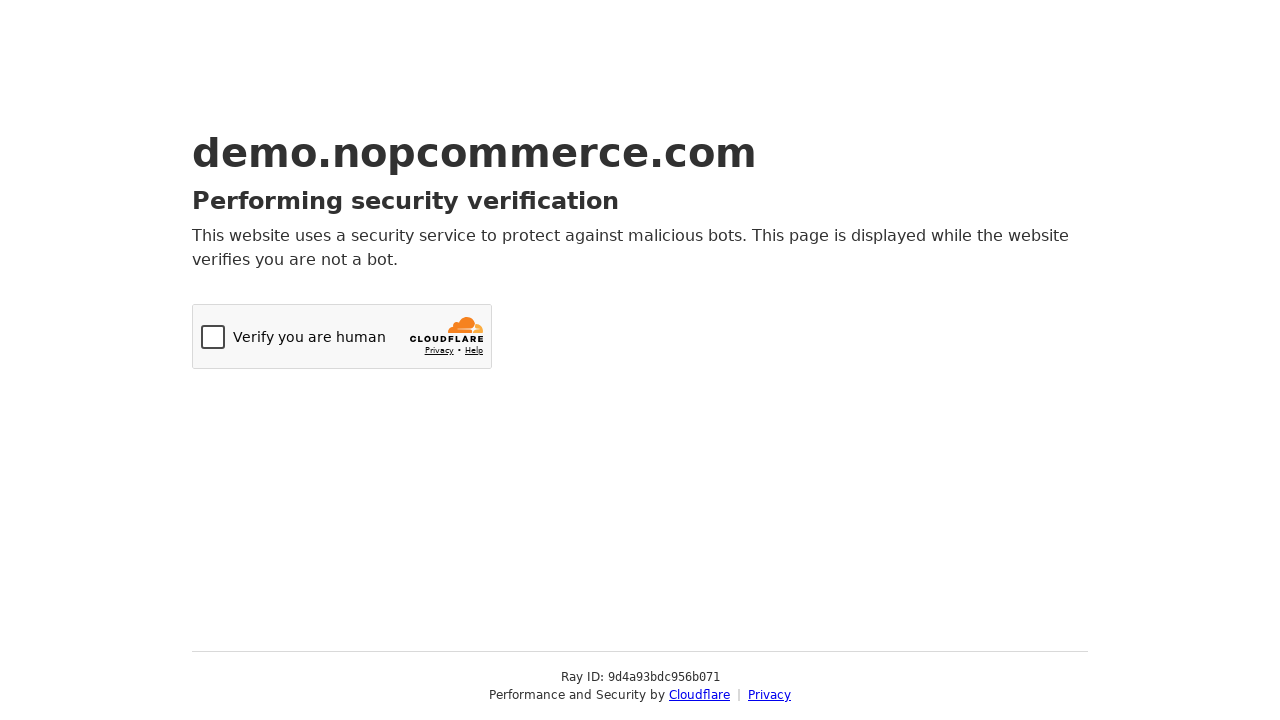

Opened new browser window/tab
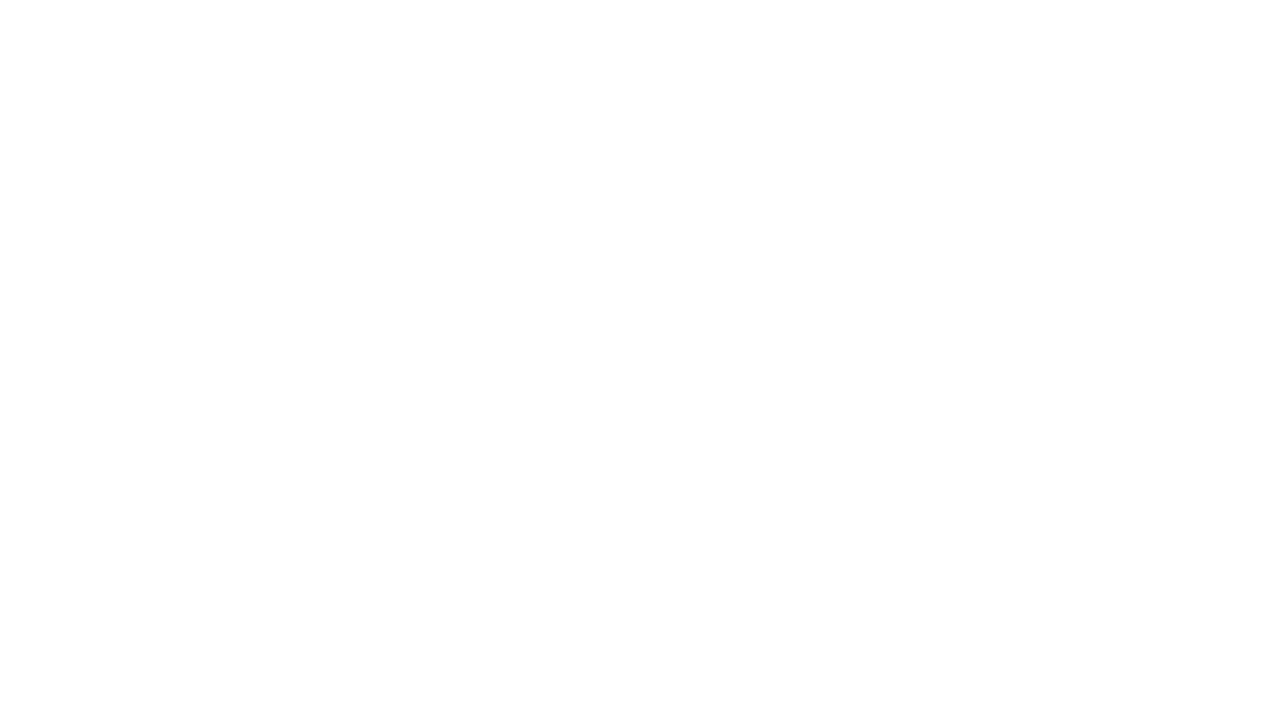

Navigated to OpenCart website (https://www.opencart.com/) in new window
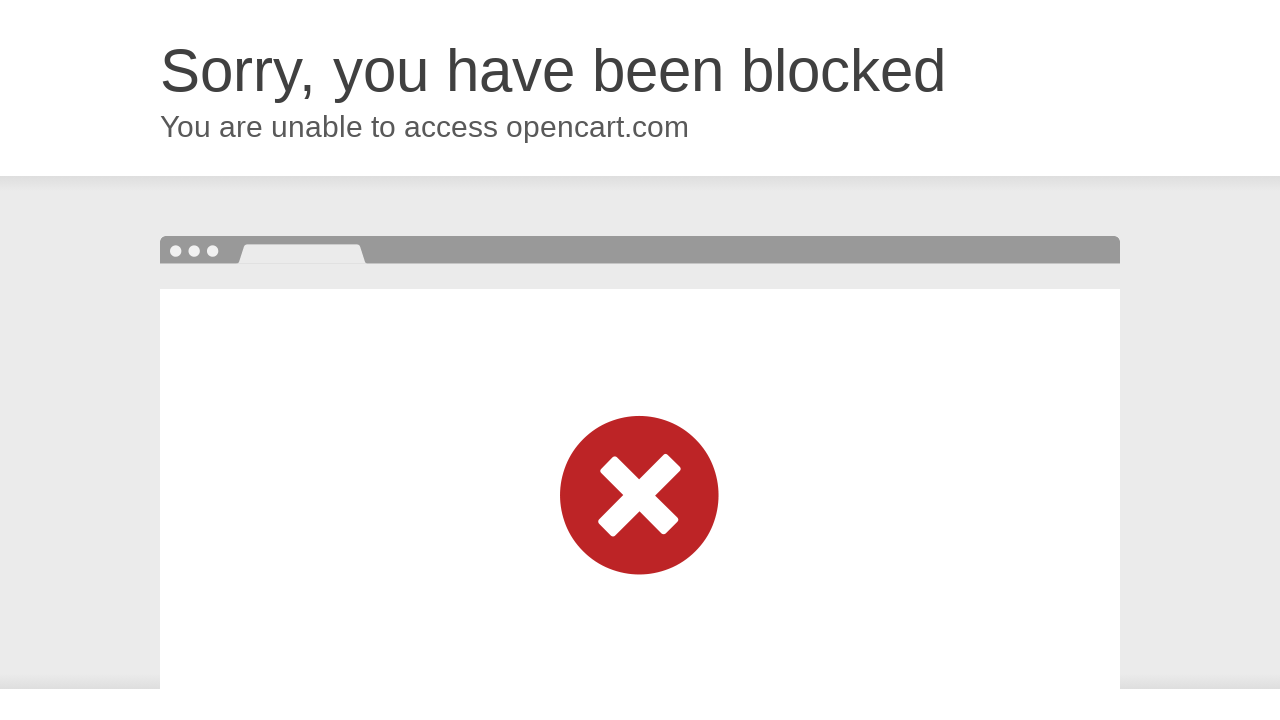

OpenCart page loaded (domcontentloaded)
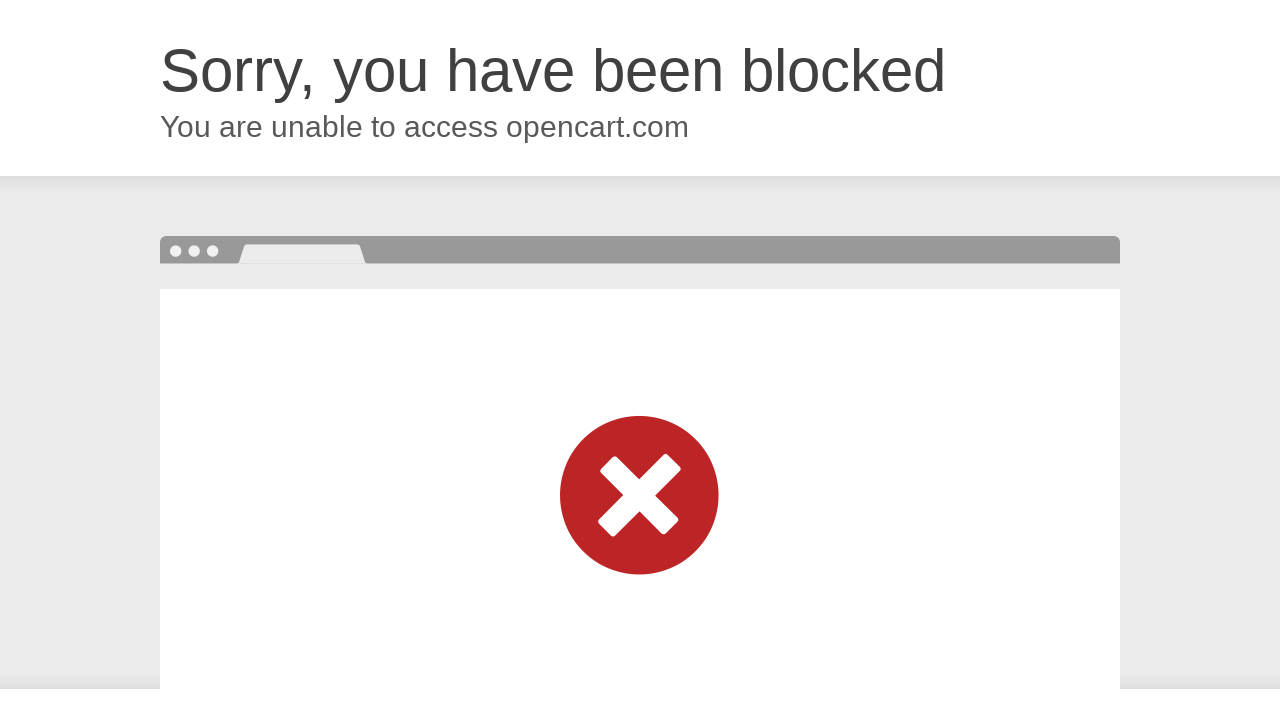

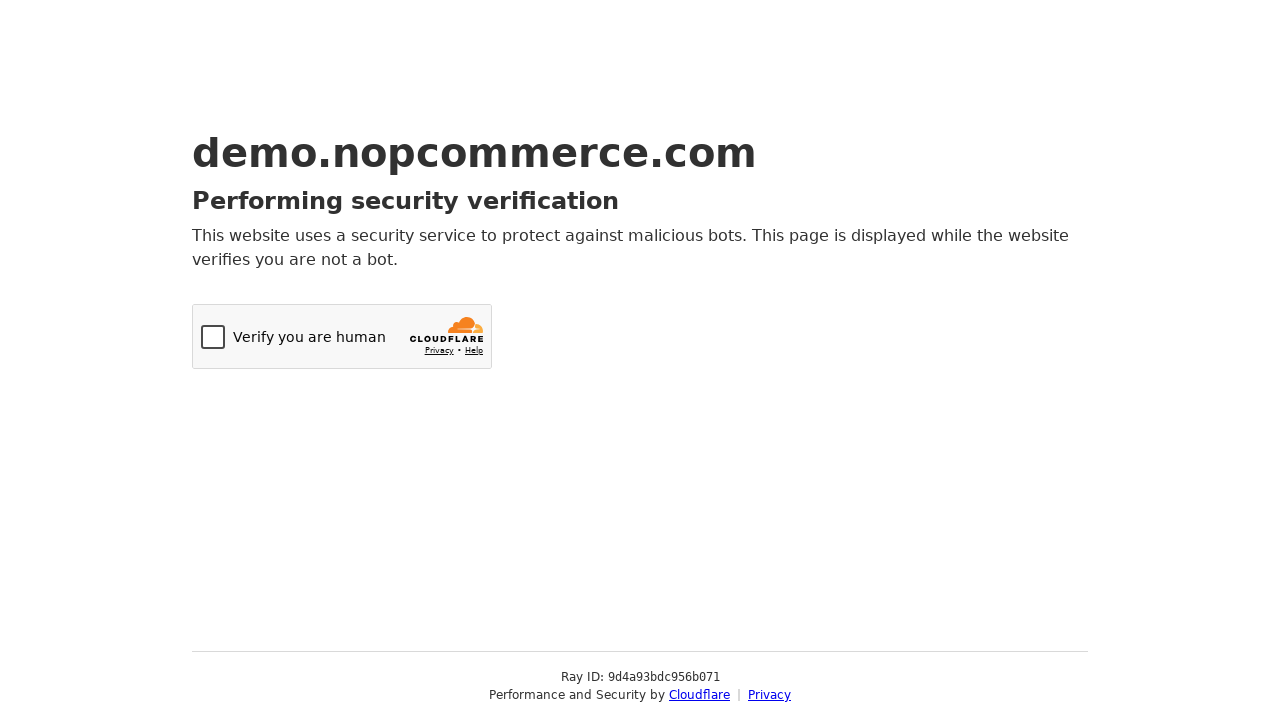